Tests checkbox functionality on a practice form by verifying initial states and clicking a checkbox to change its selection state

Starting URL: https://demoqa.com/automation-practice-form

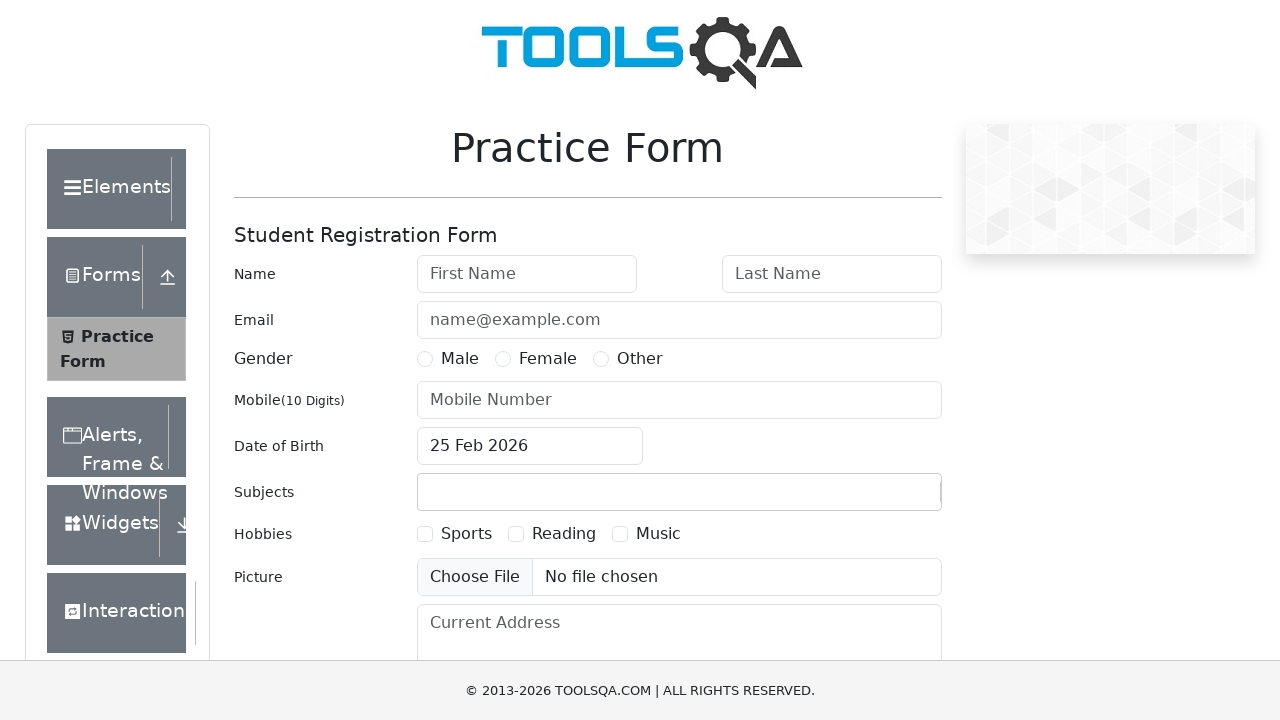

Located Sports checkbox element
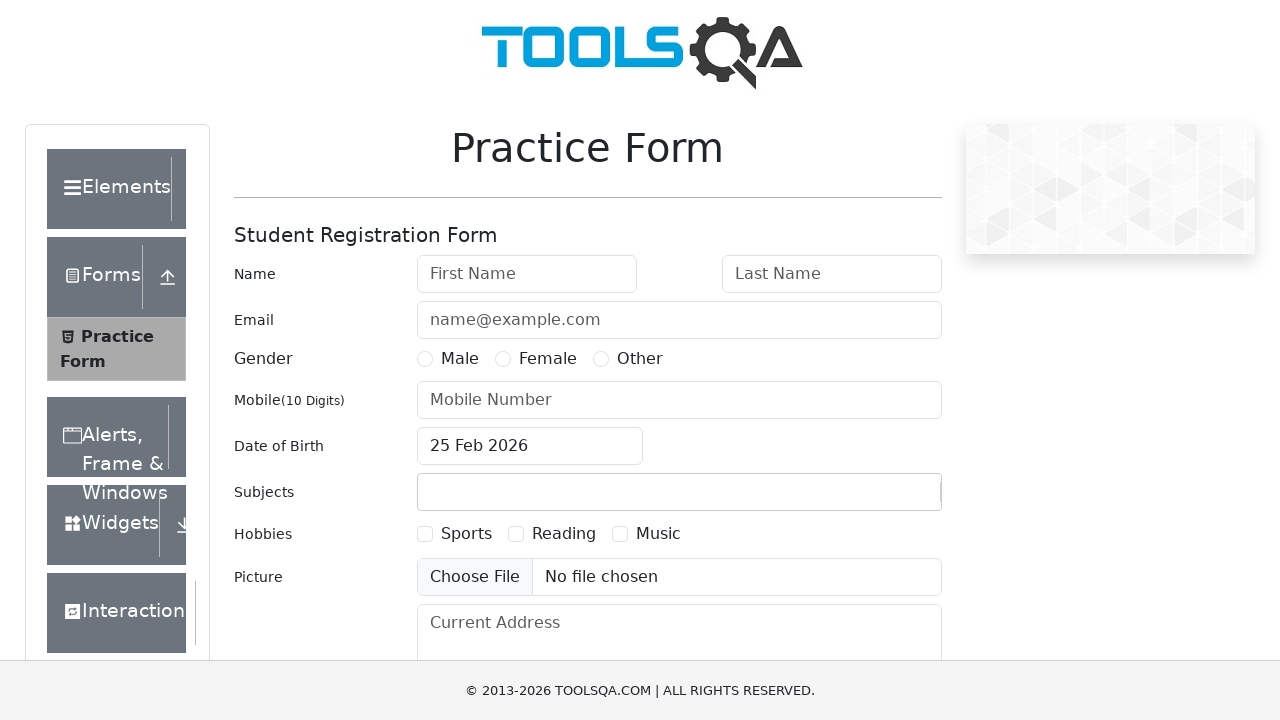

Located Reading checkbox element
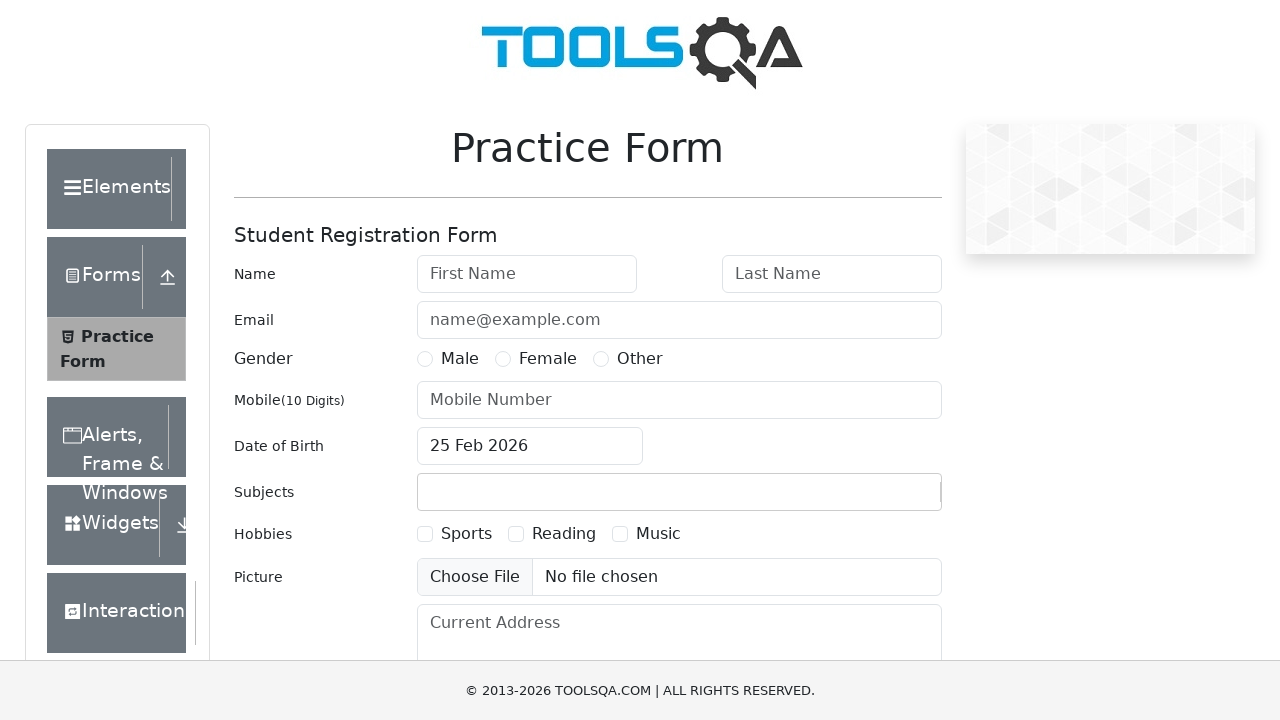

Located Music checkbox element
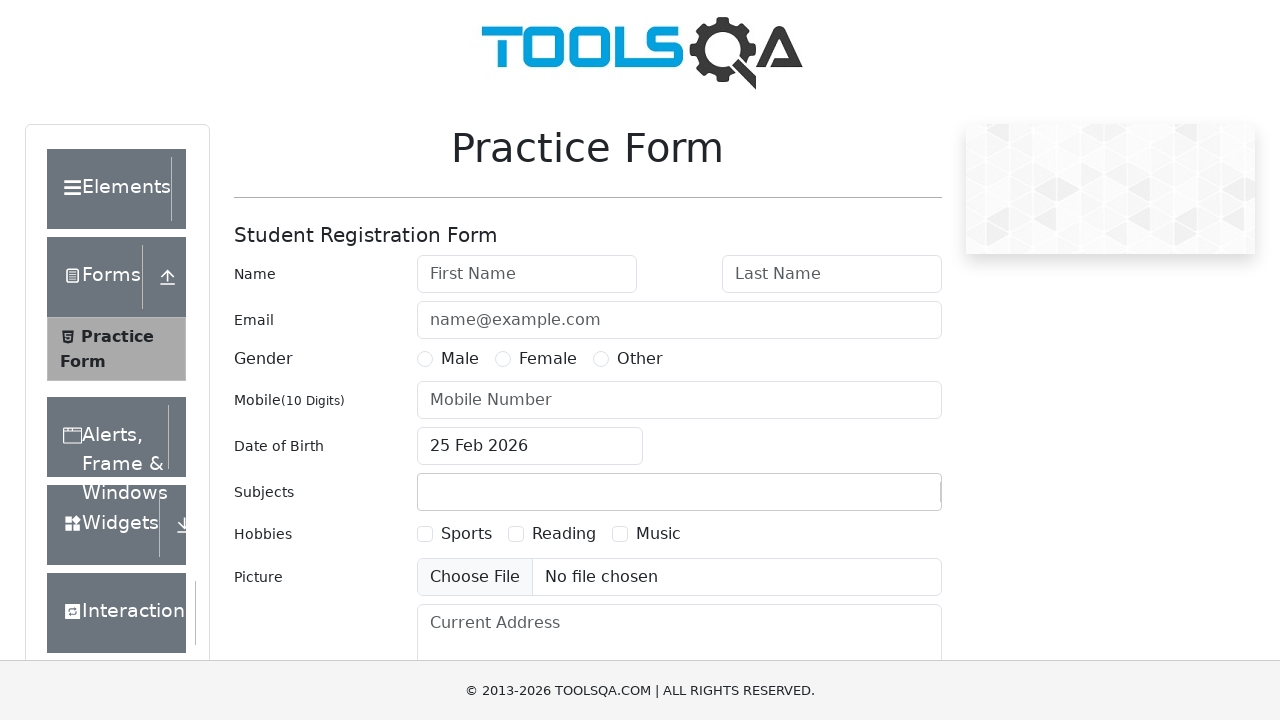

Verified that Sports checkbox is NOT initially selected
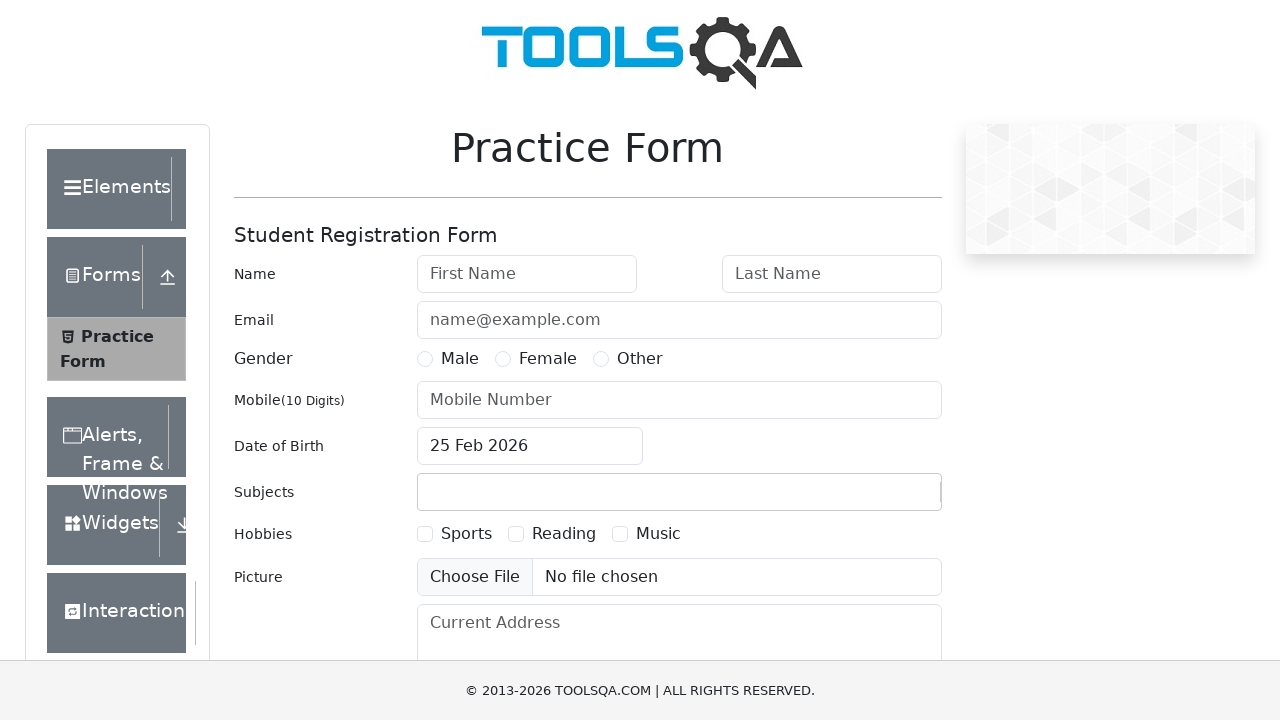

Verified that Reading checkbox is NOT initially selected
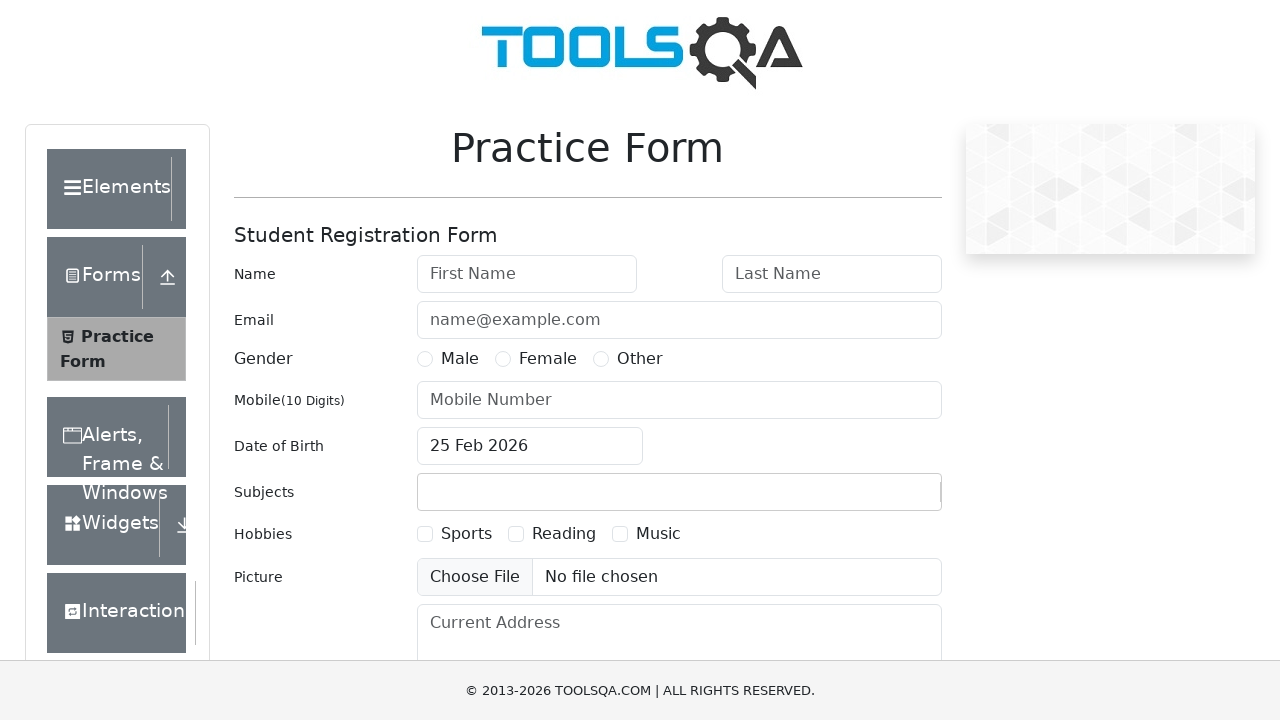

Verified that Music checkbox is NOT initially selected
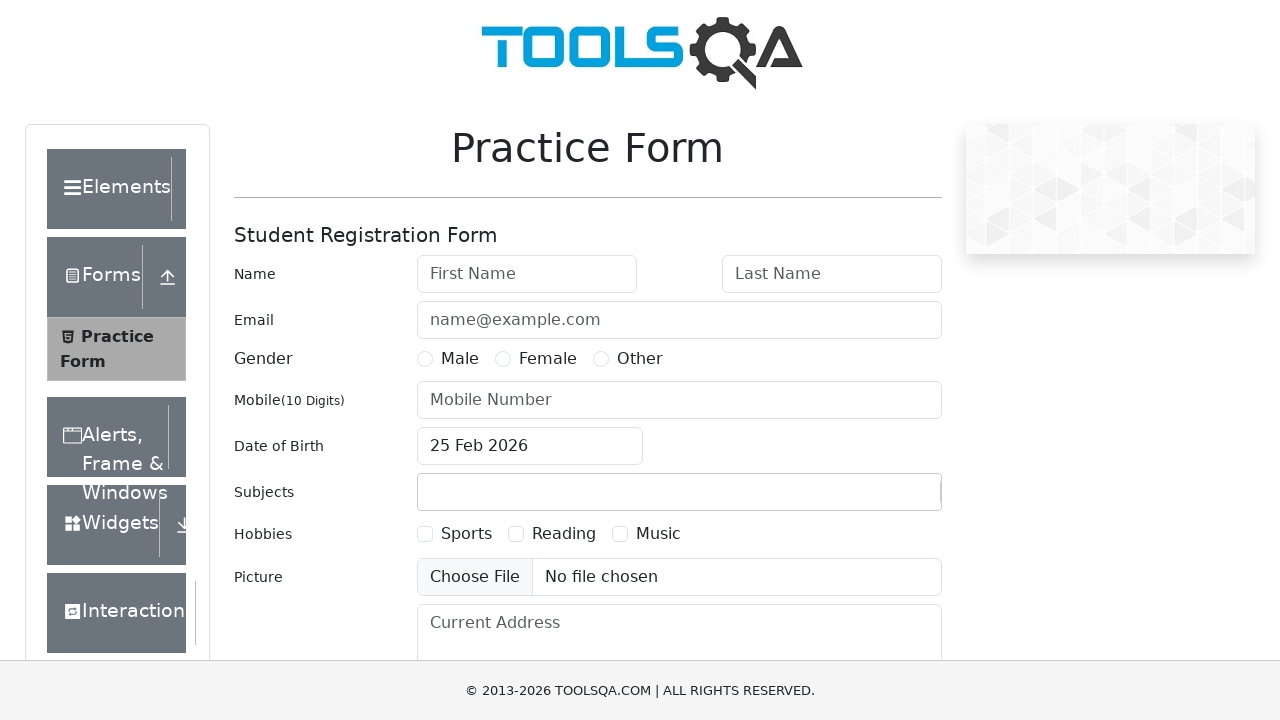

Clicked on Sports checkbox label to select it at (466, 534) on label[for='hobbies-checkbox-1']
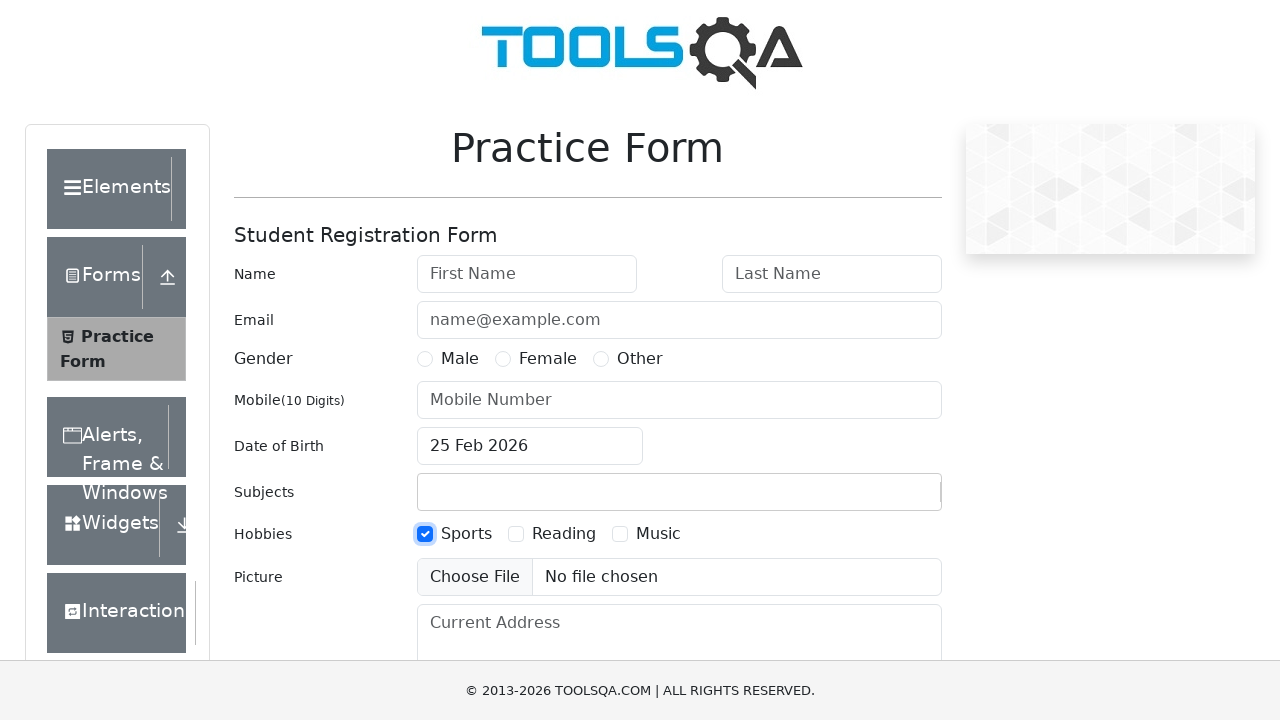

Verified that Sports checkbox is now selected
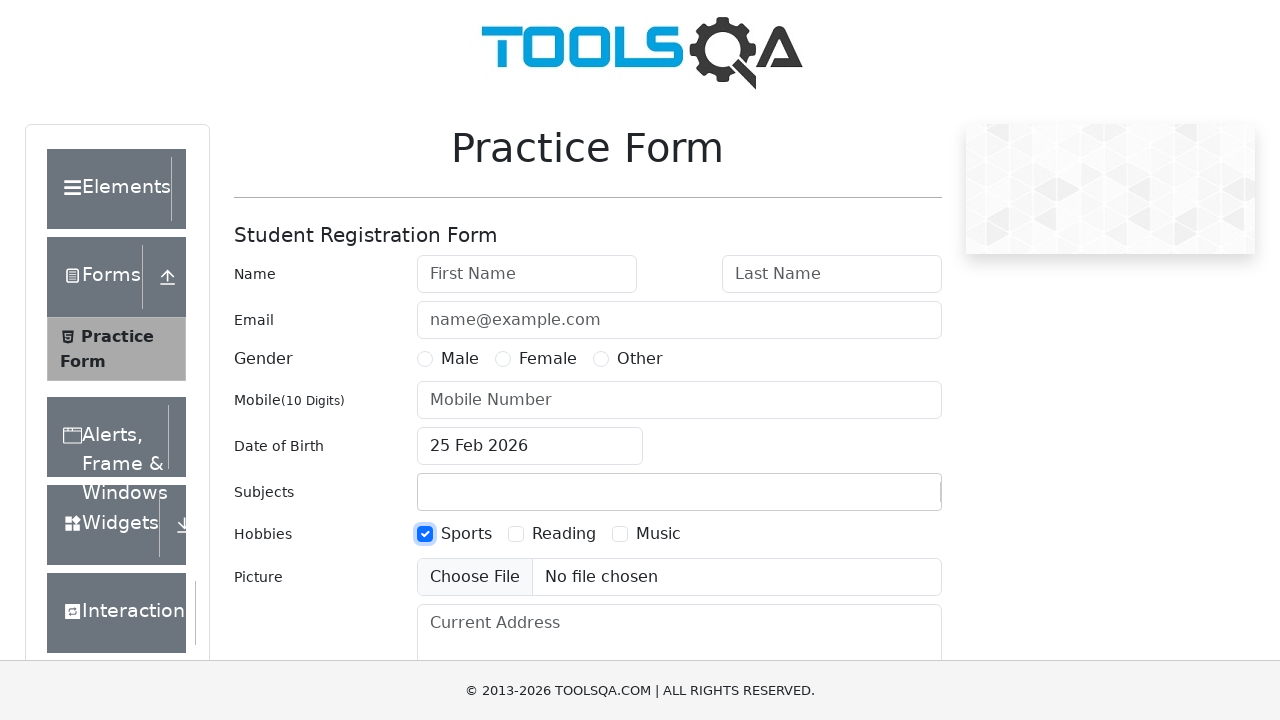

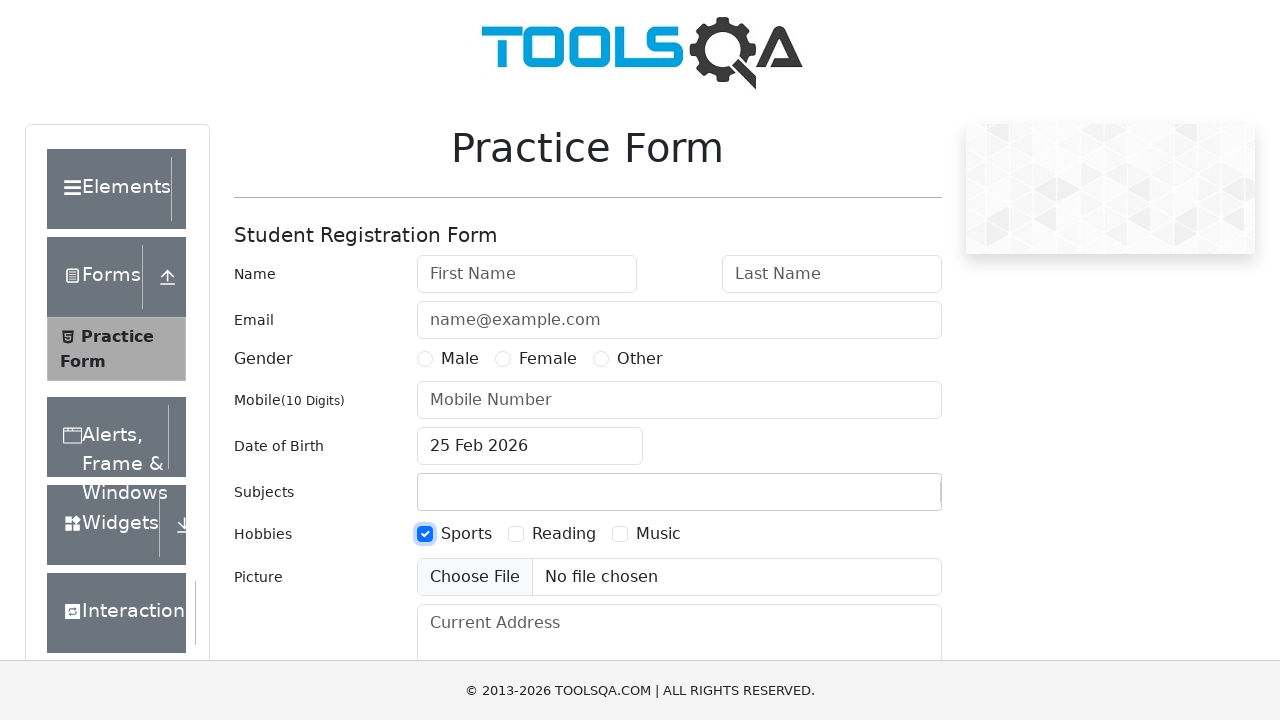